Tests double-click mouse interaction on a menu item

Starting URL: https://demoqa.com/menu

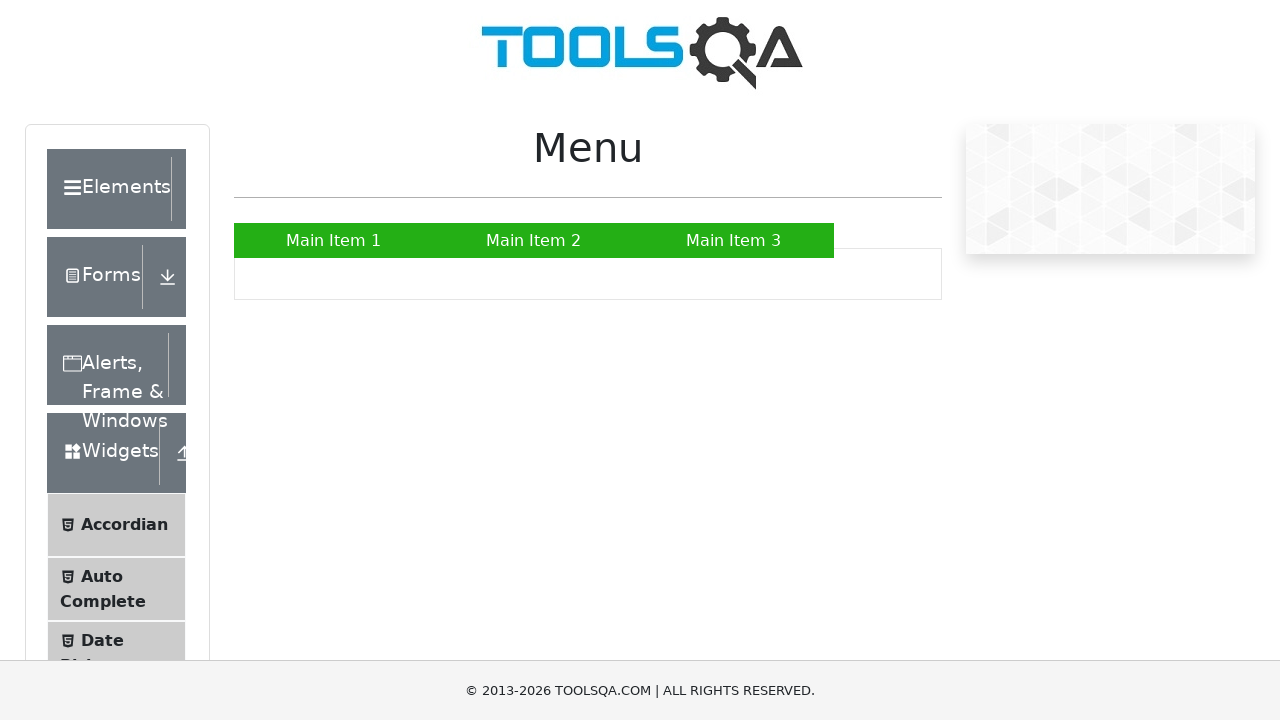

Navigated to menu test page
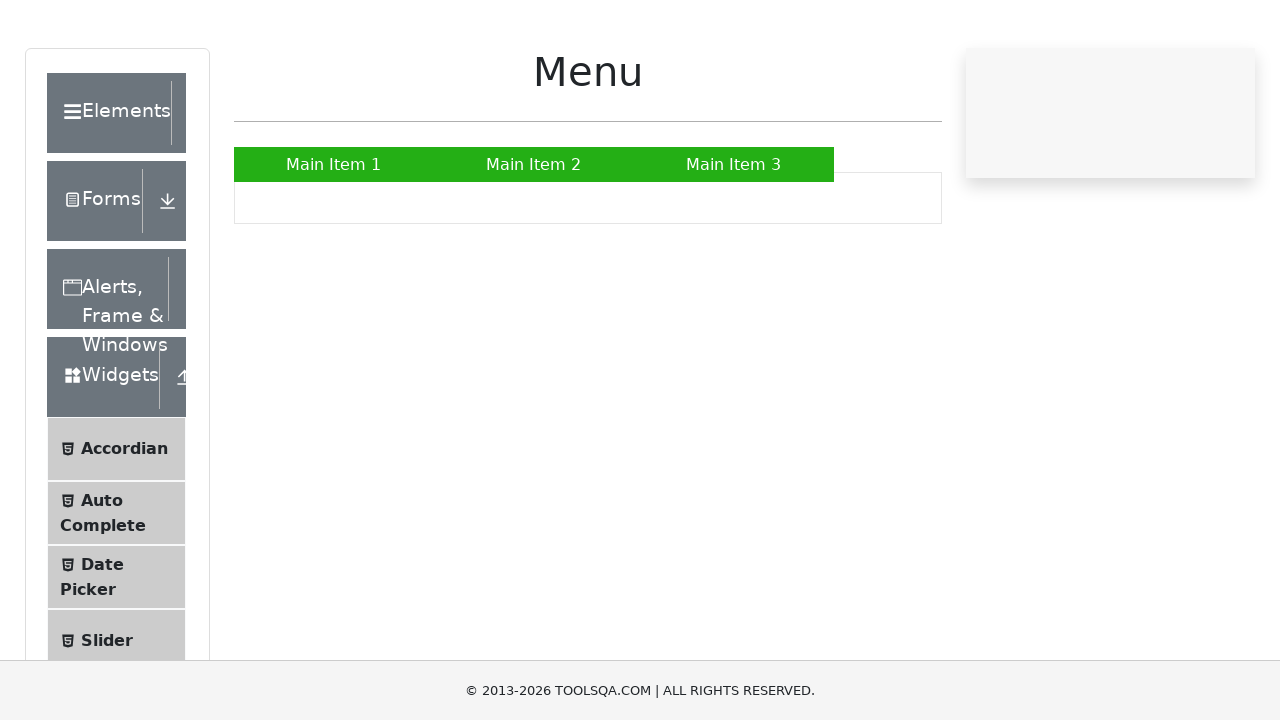

Double-clicked on Main Item 2 in the menu at (534, 240) on xpath=//a[text()='Main Item 2']
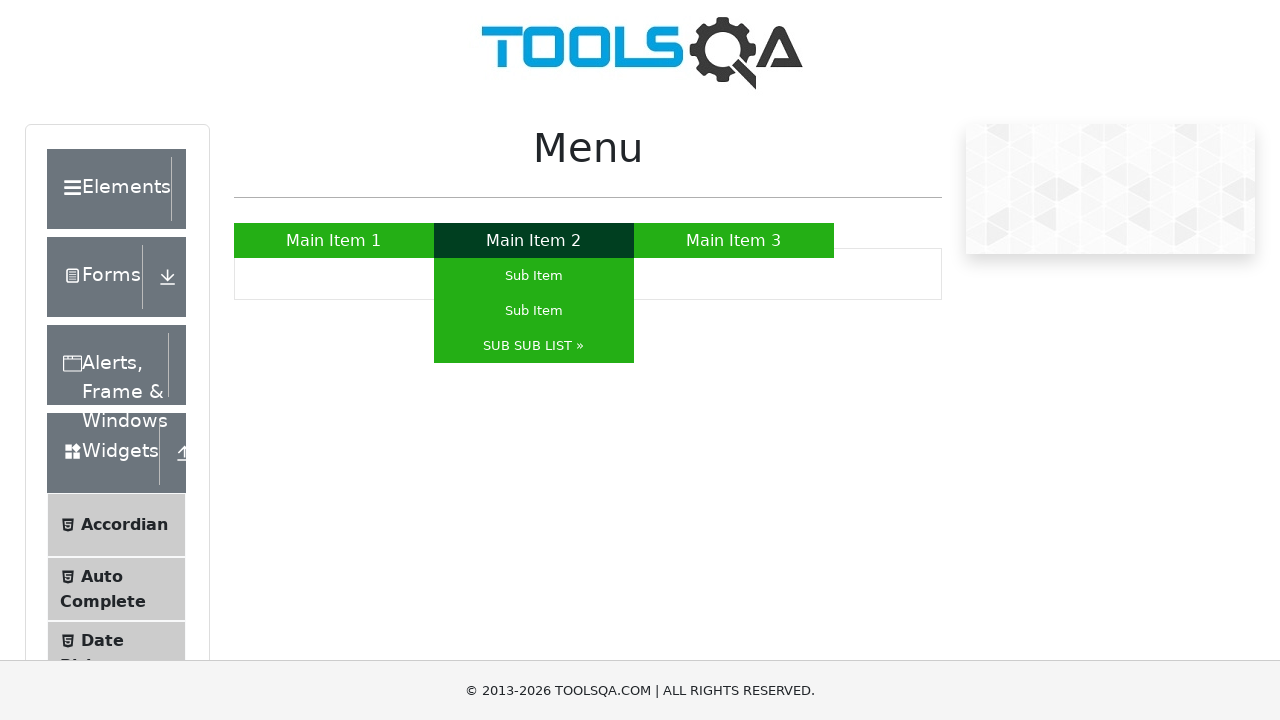

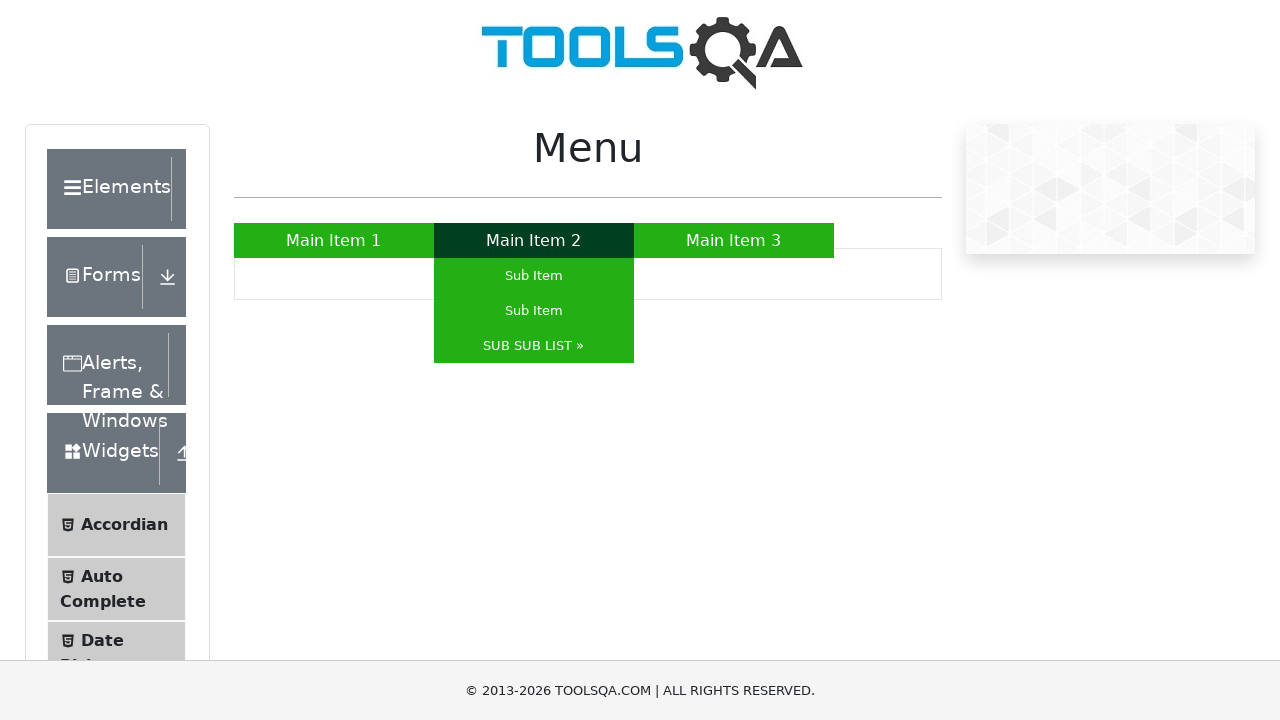